Navigates to the BHEL website and captures a screenshot of the homepage

Starting URL: https://www.bhel.com/

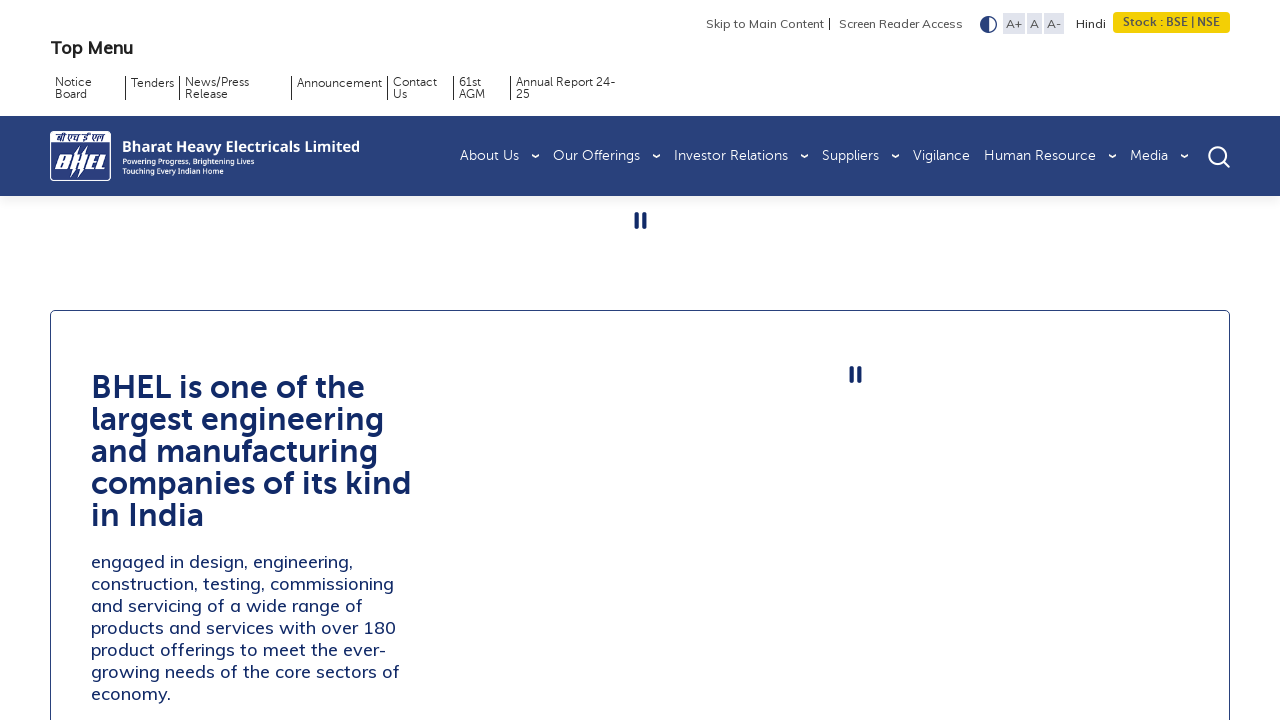

Captured screenshot of BHEL homepage
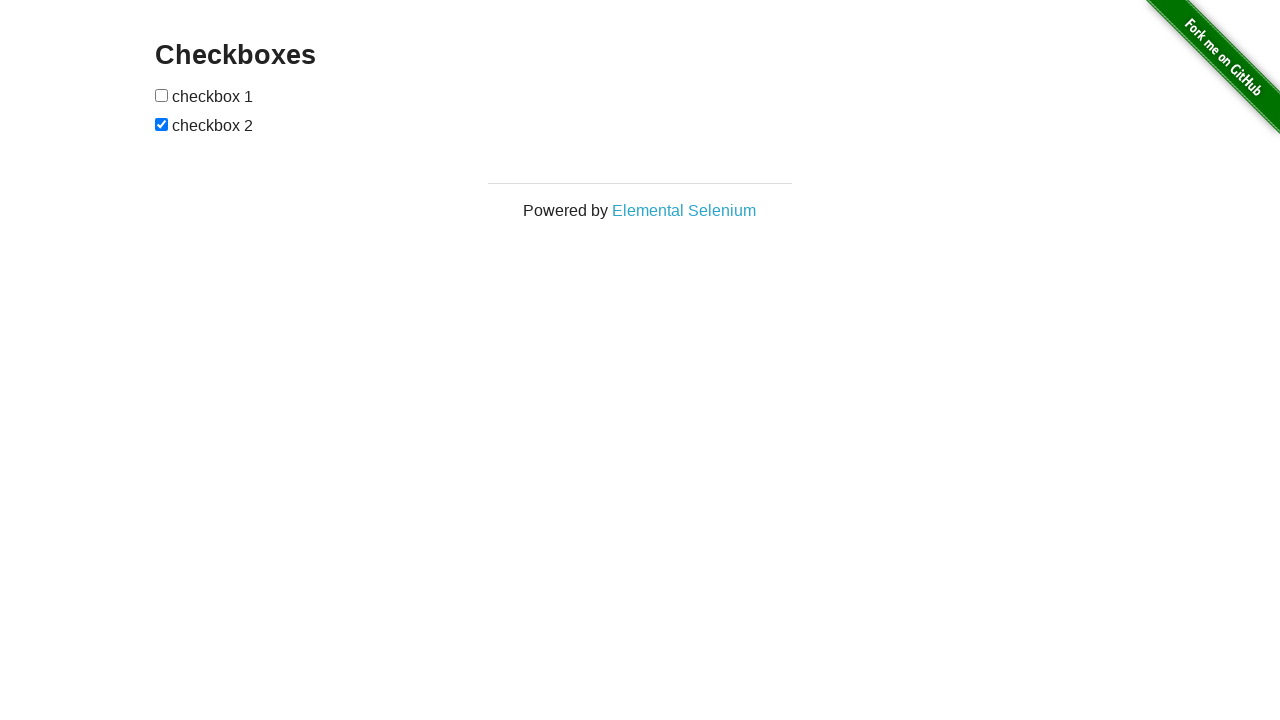

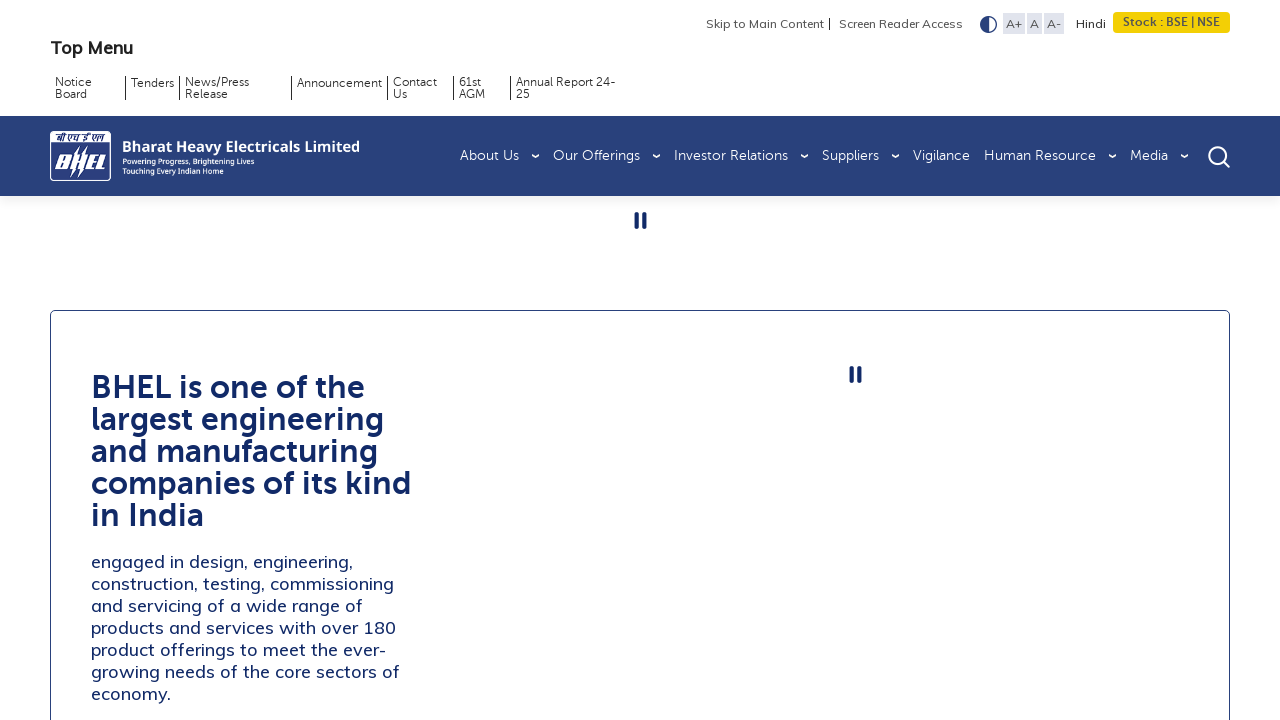